Tests switching between iframe and main page content by entering an iframe, performing actions, then switching back to the default content and reading elements from both contexts.

Starting URL: https://rahulshettyacademy.com/AutomationPractice/

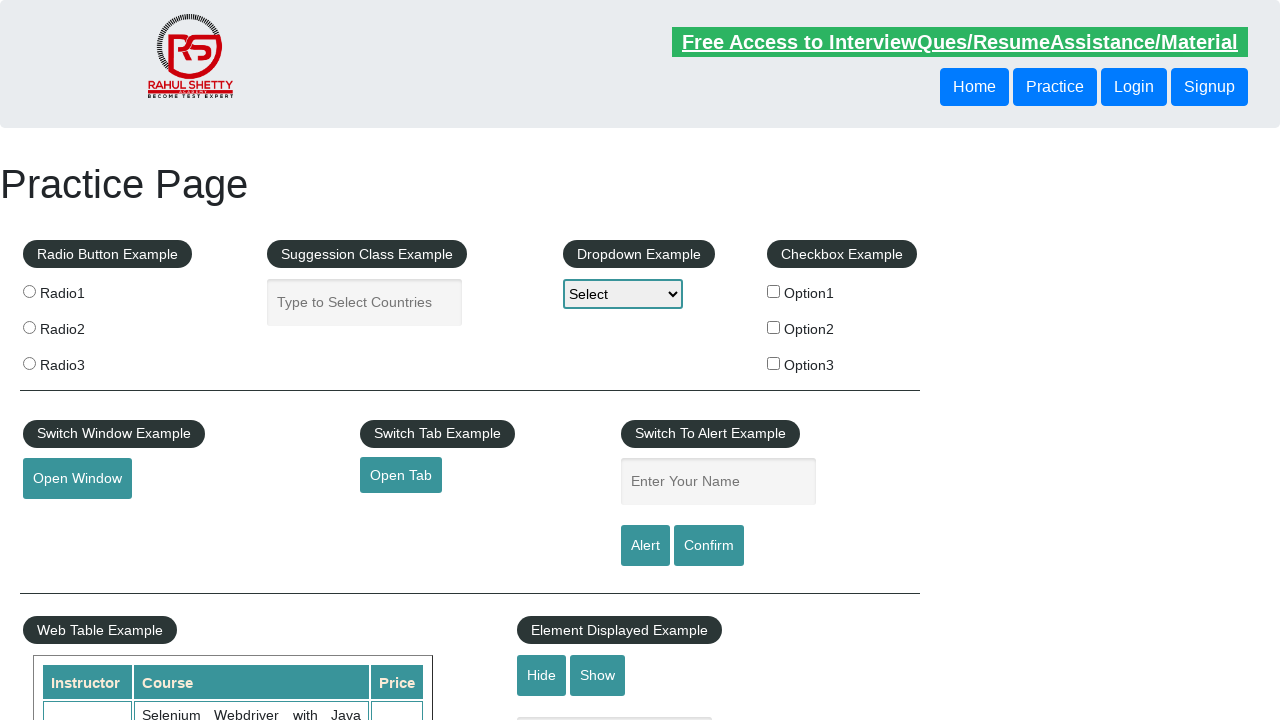

Scrolled iframe element into view
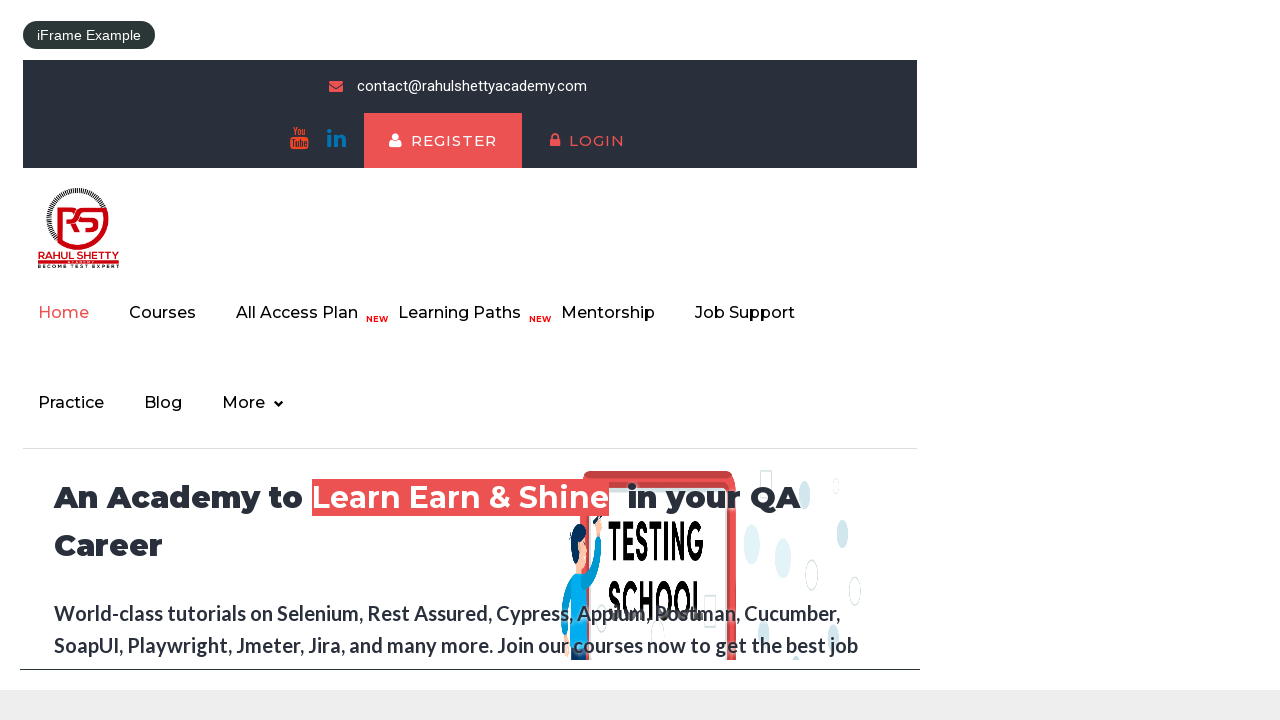

Located iframe with selector #courses-iframe
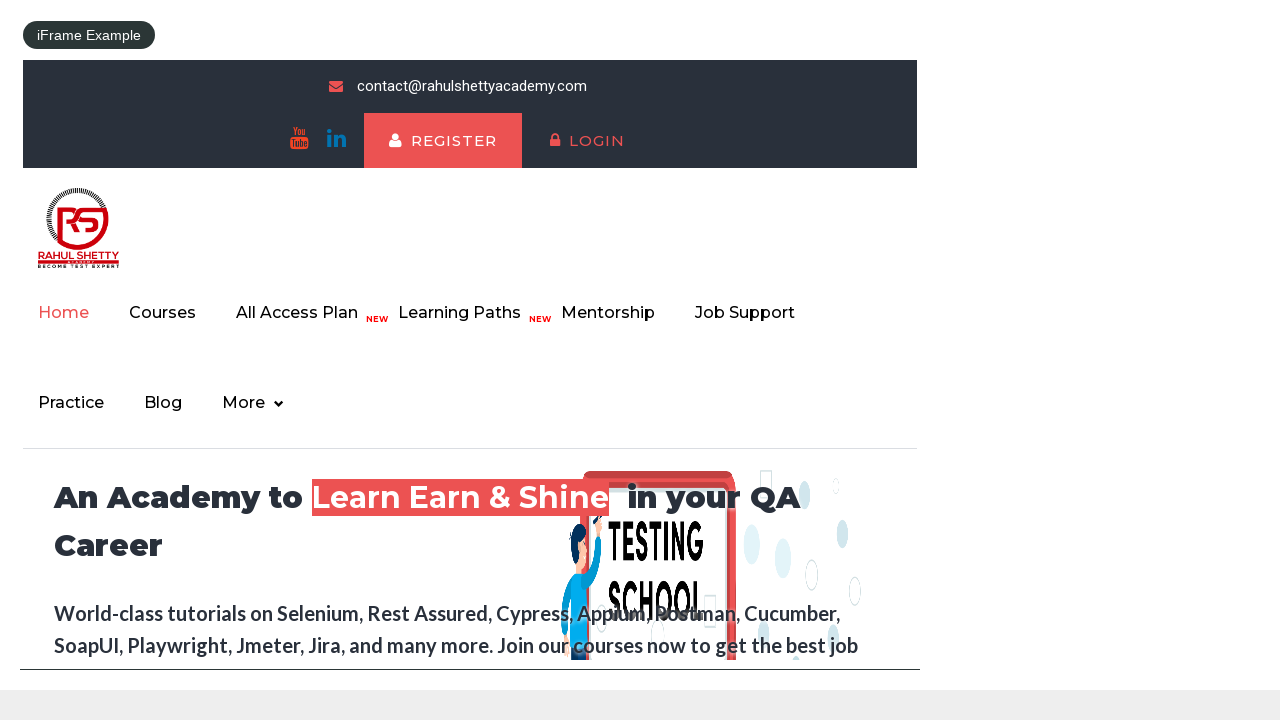

Clicked 'All Access' link within iframe at (307, 313) on #courses-iframe >> internal:control=enter-frame >> text=All Access >> nth=0
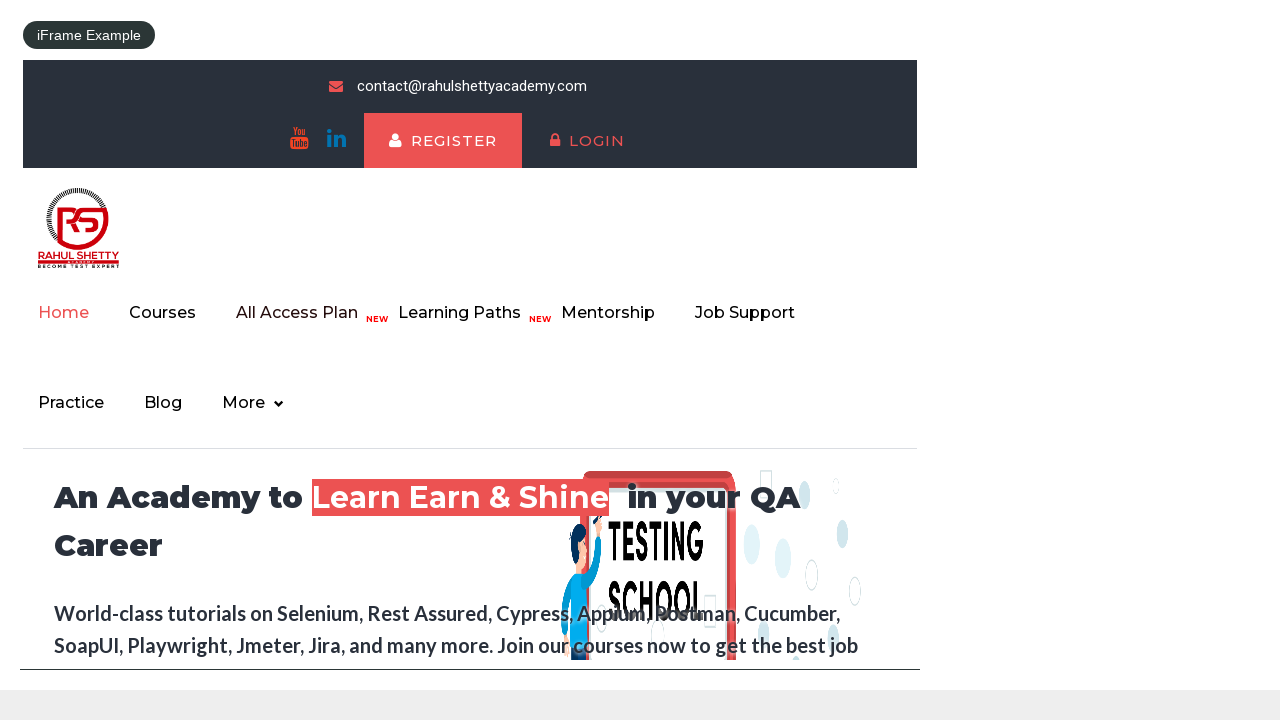

Waited 2000ms for content to load
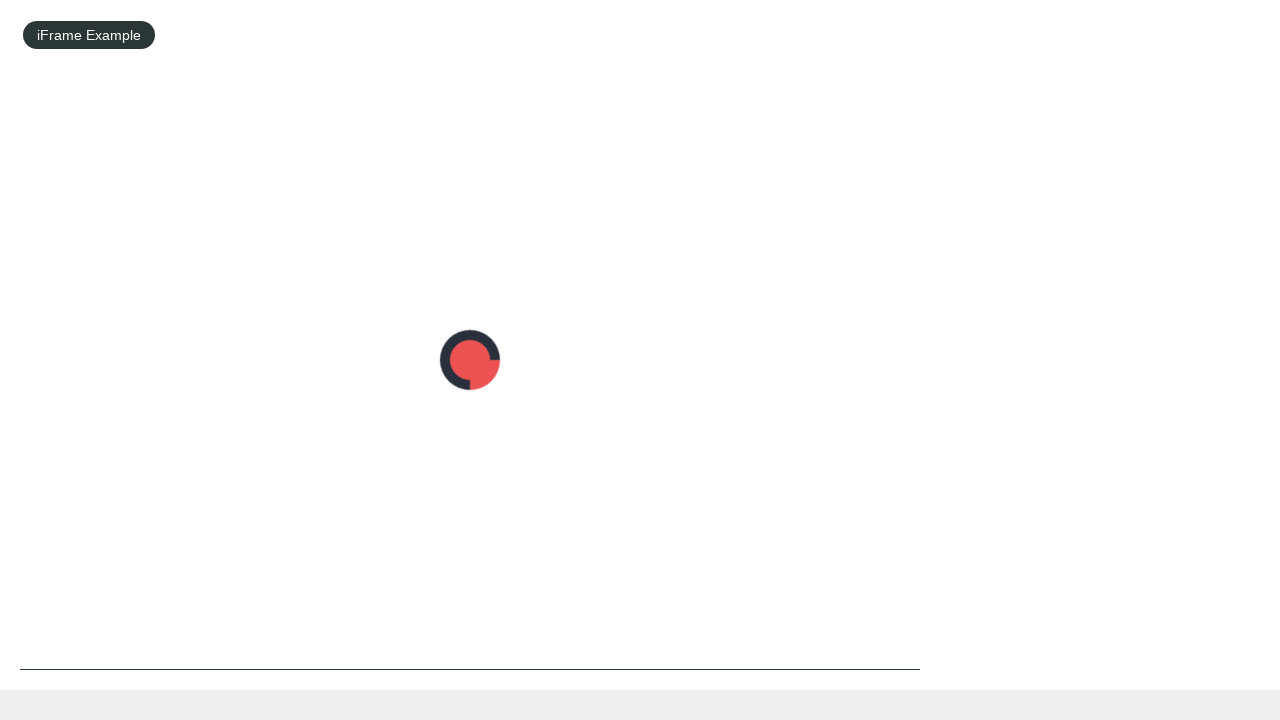

Retrieved h1 text from iframe: All Access Subscription
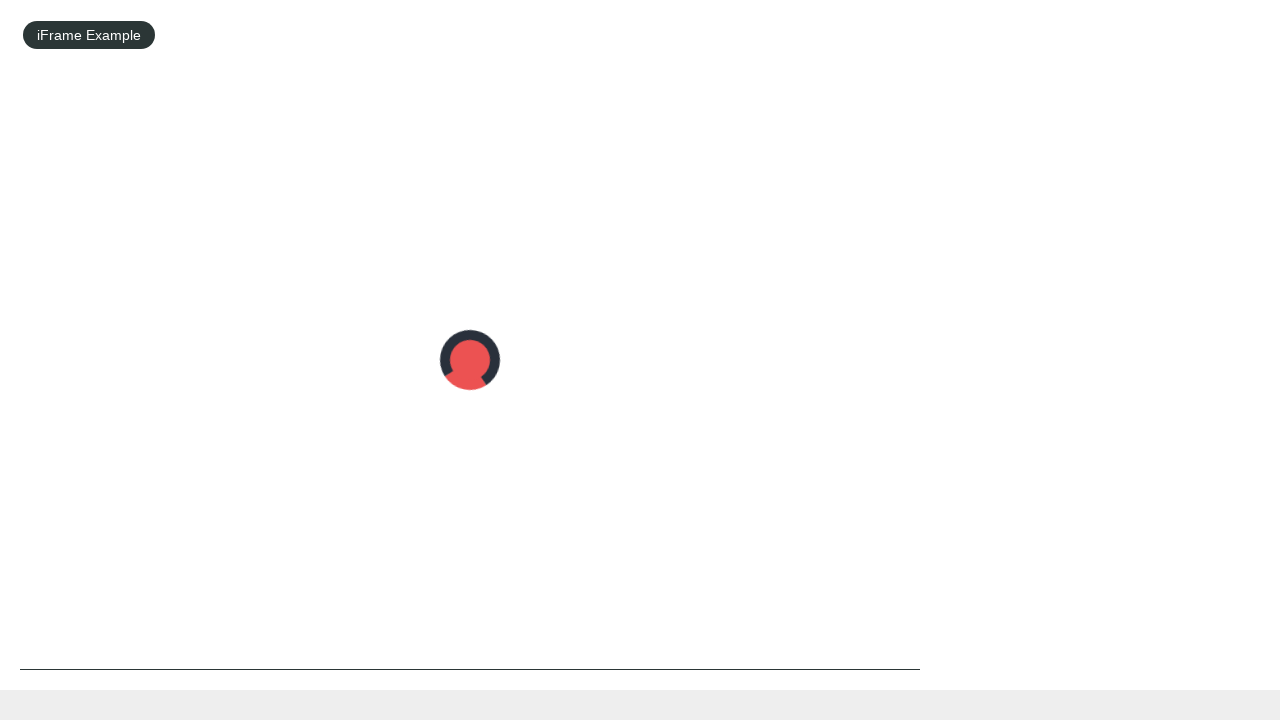

Retrieved h1 text from main page: Practice Page
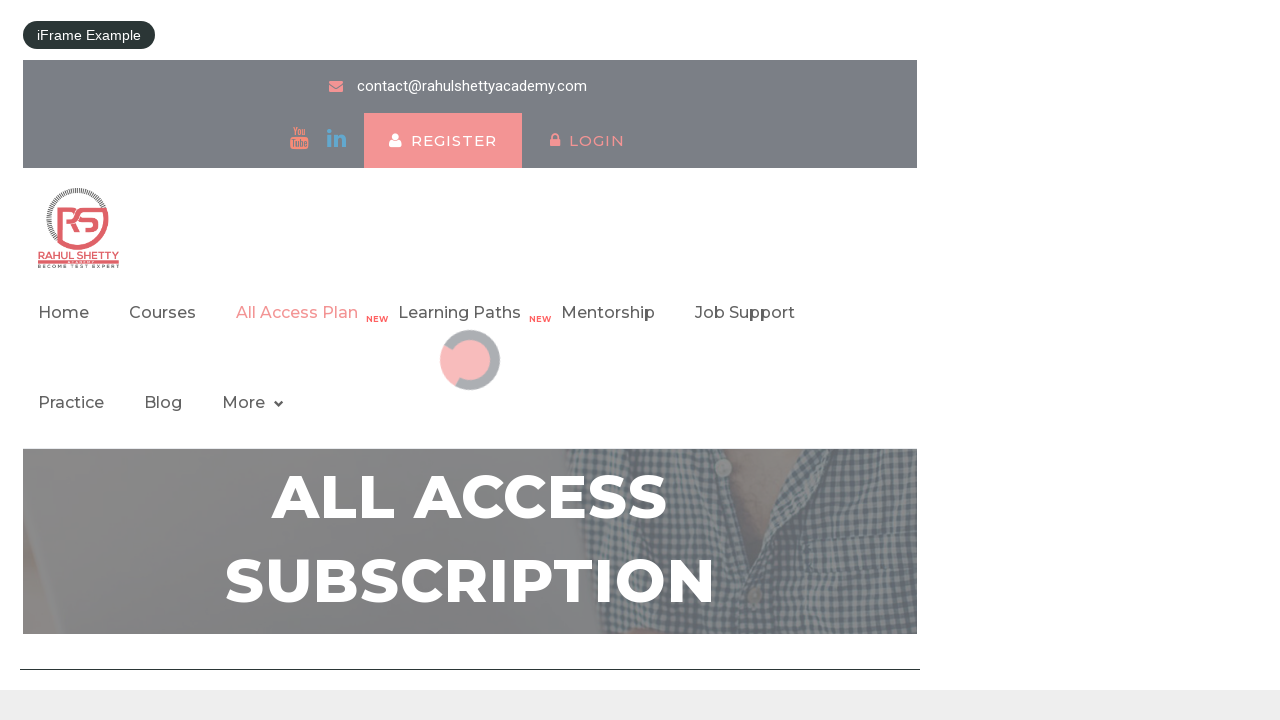

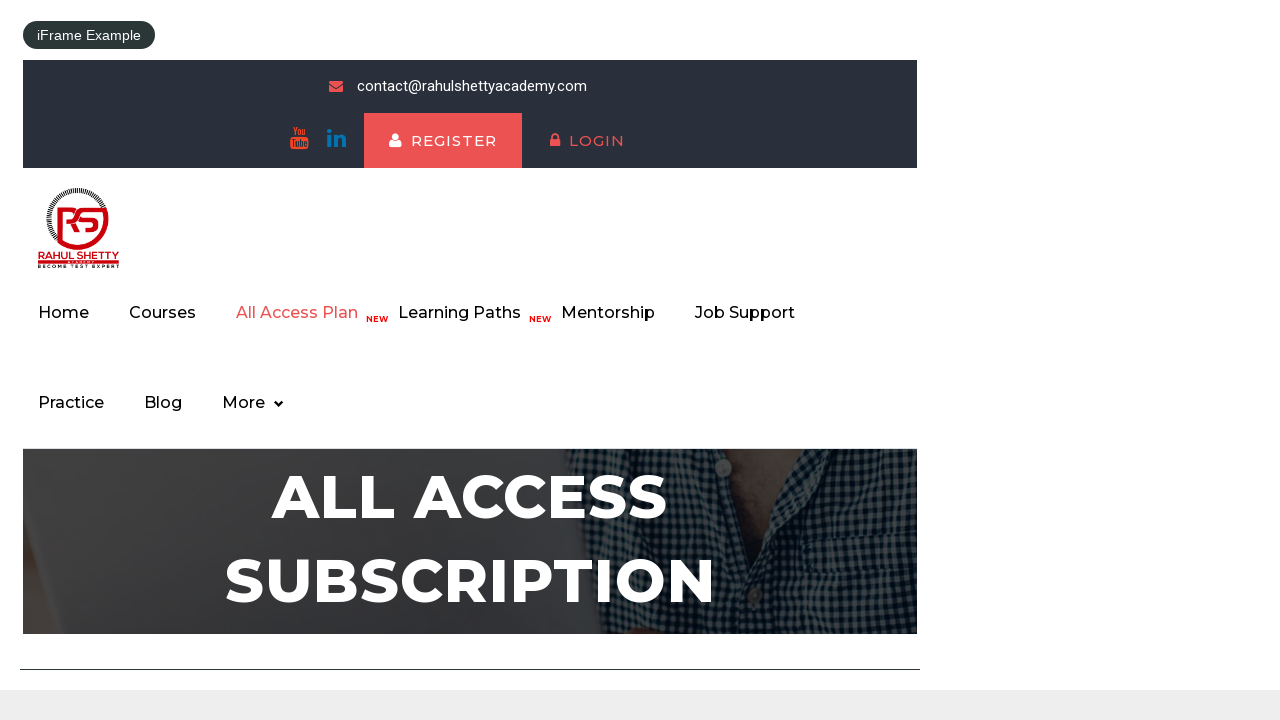